Tests keyboard key press functionality by sending the Space key and Left Arrow key to an input element and verifying the result text displays the correct key pressed.

Starting URL: http://the-internet.herokuapp.com/key_presses

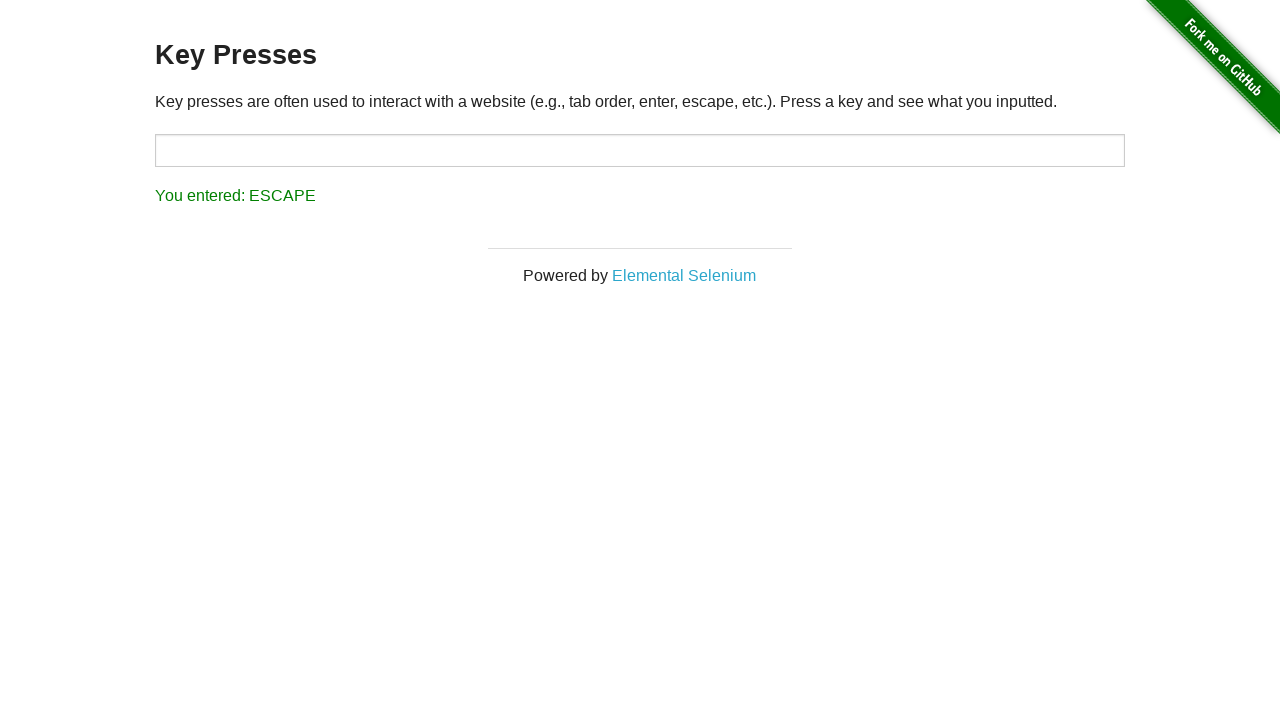

Navigated to key presses test page
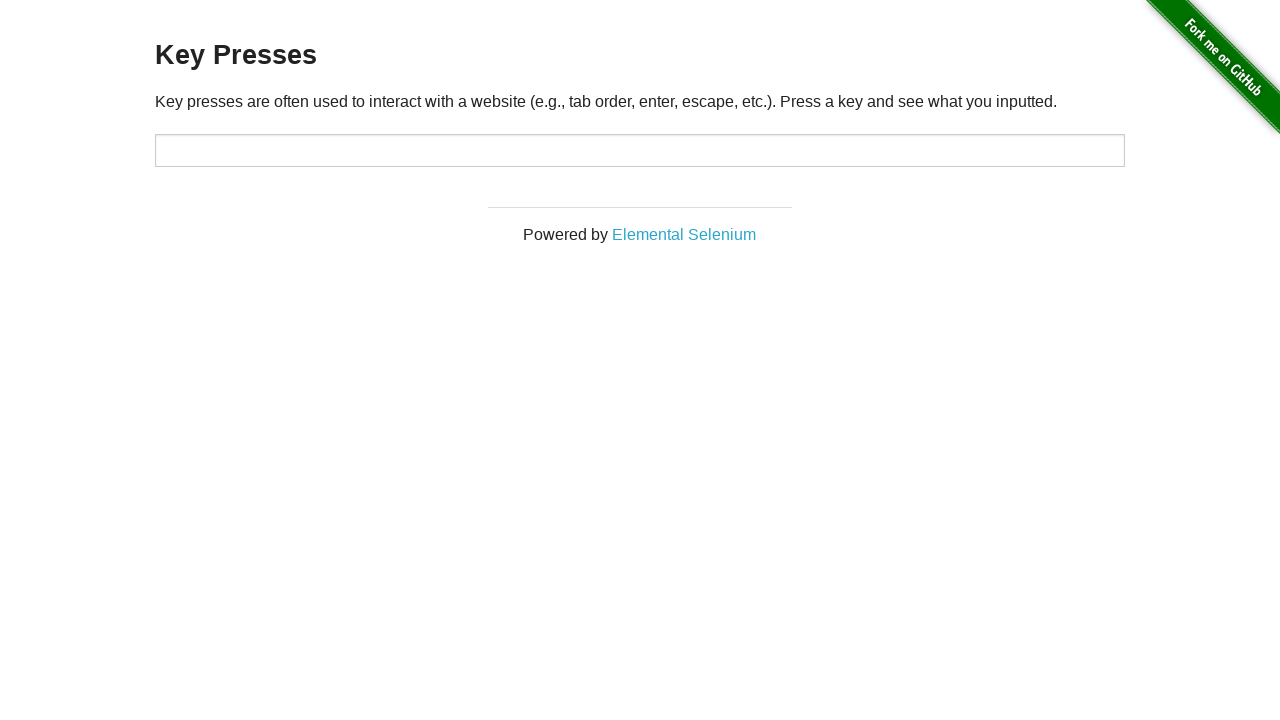

Pressed Space key on target input element on #target
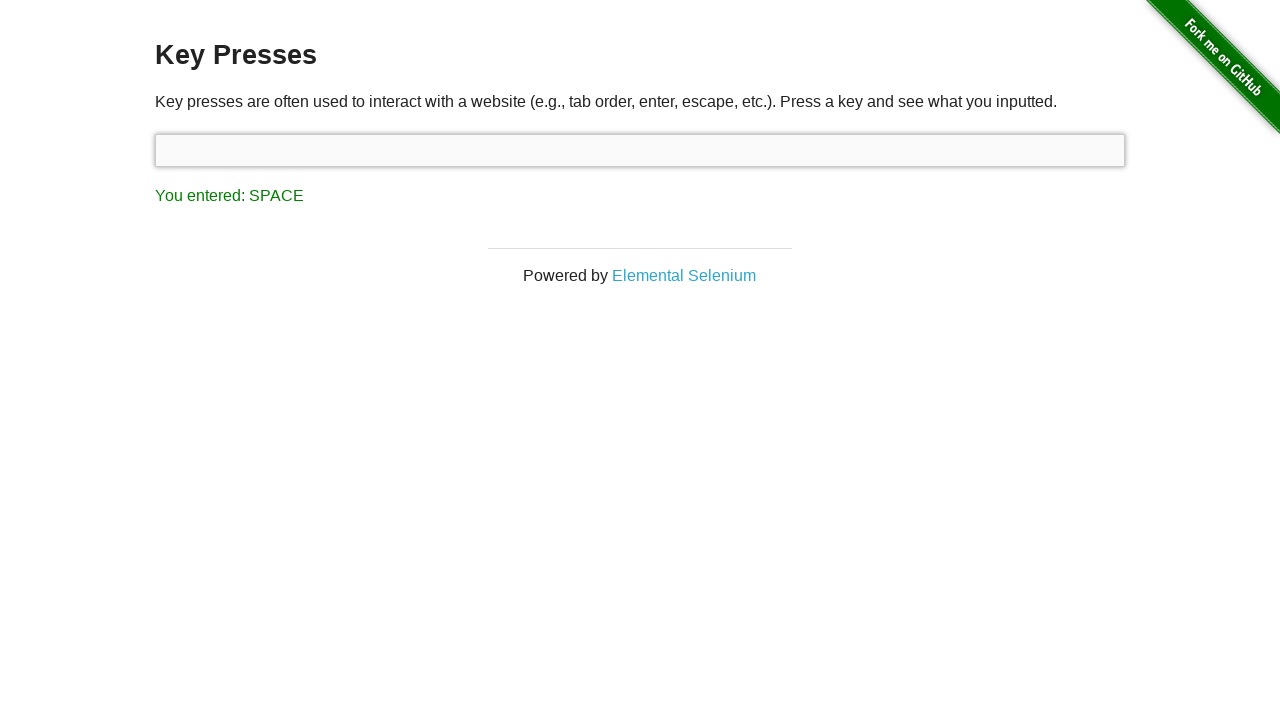

Result element loaded
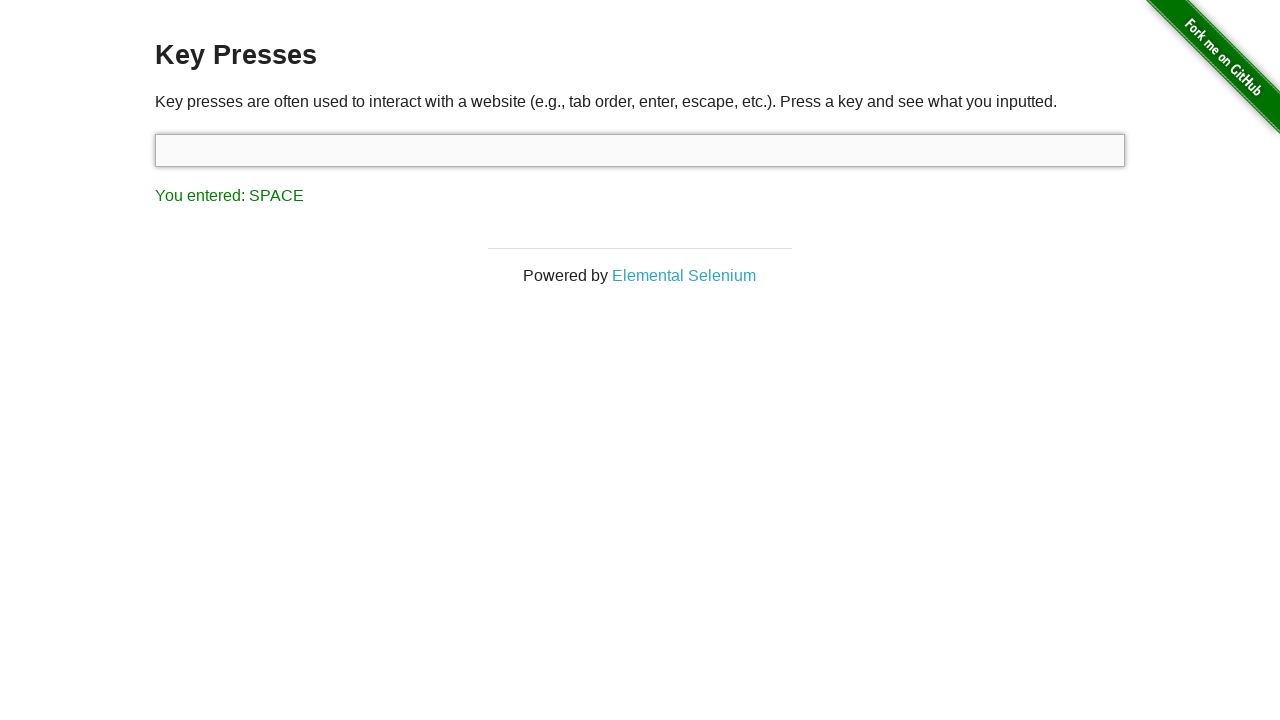

Verified that SPACE key press was correctly recorded
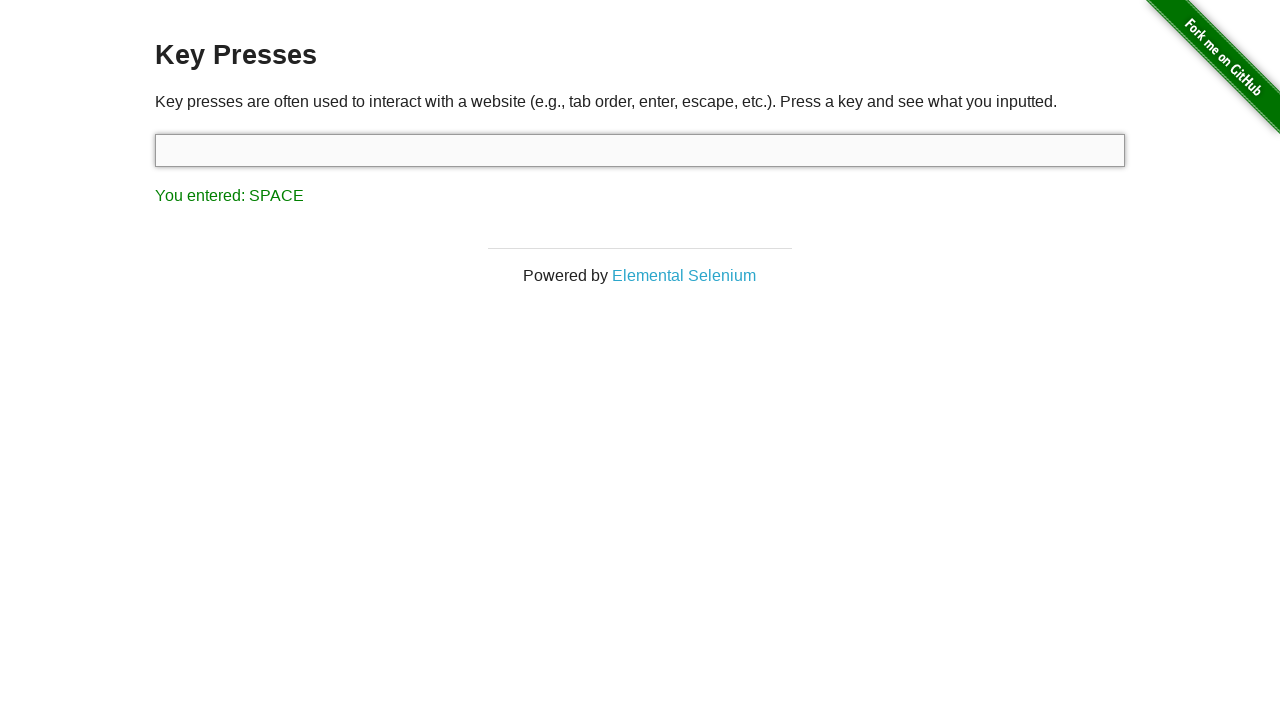

Pressed Left Arrow key using keyboard
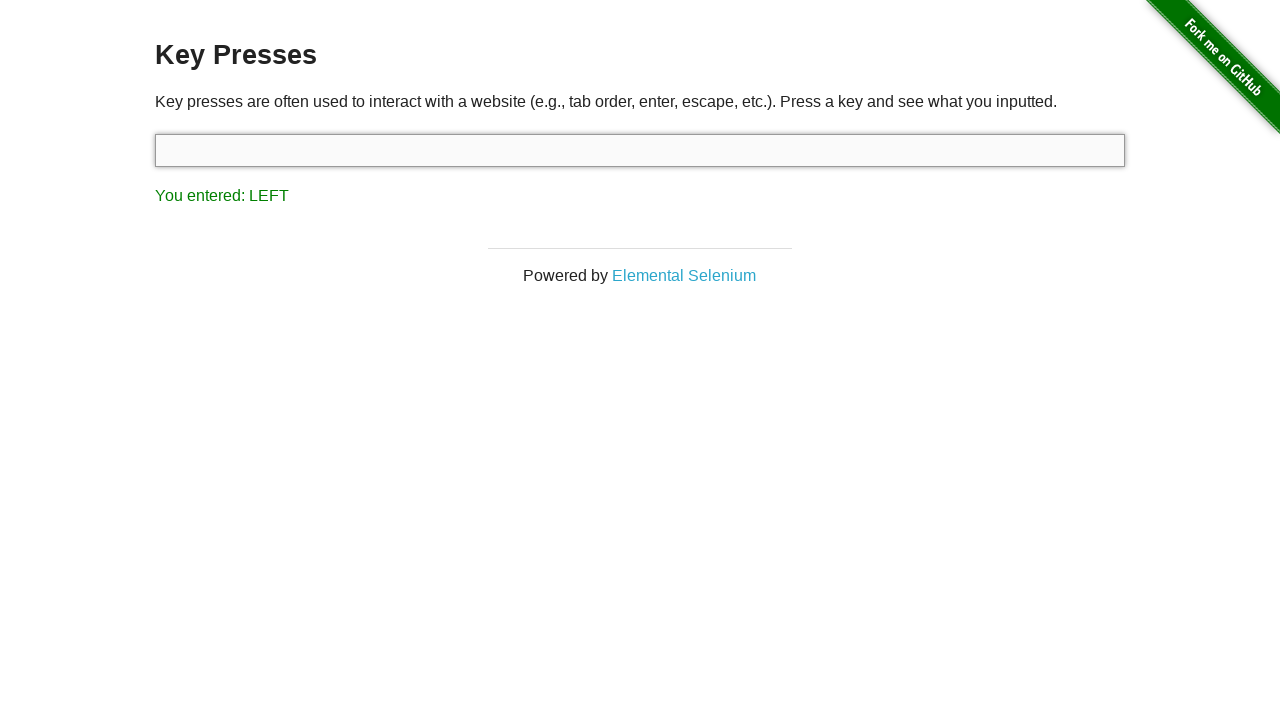

Verified that Left Arrow key press was correctly recorded
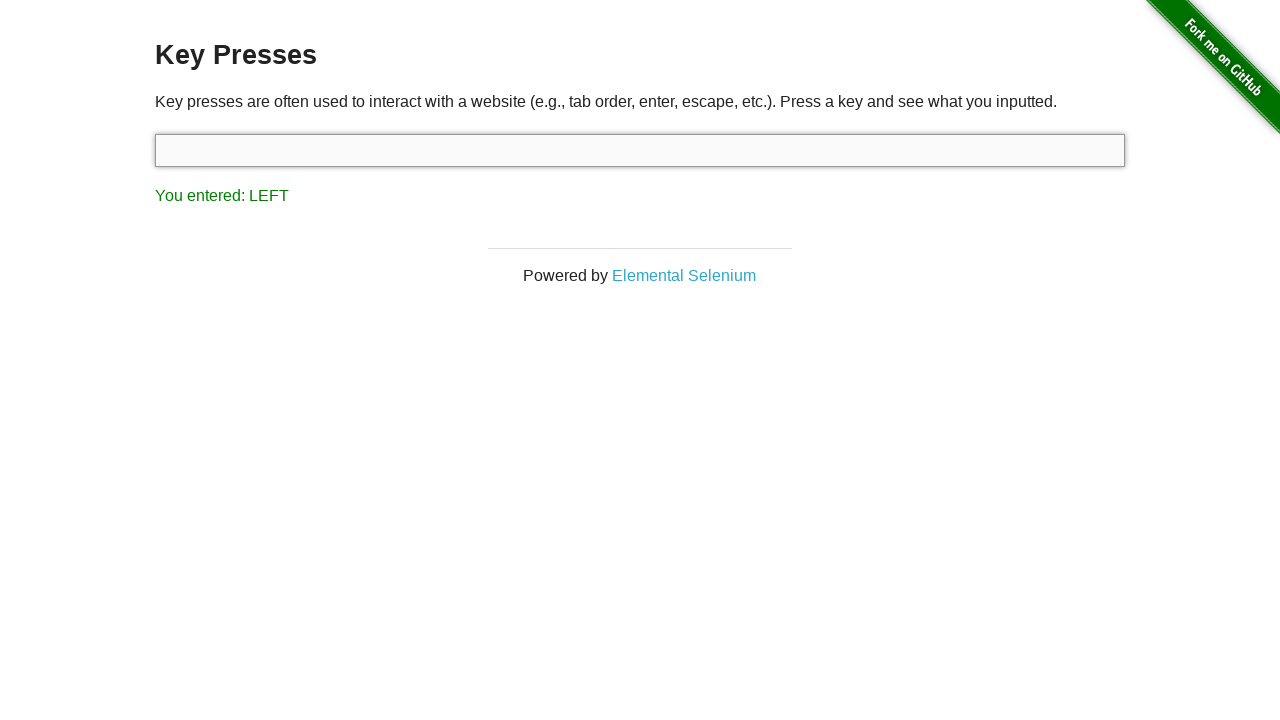

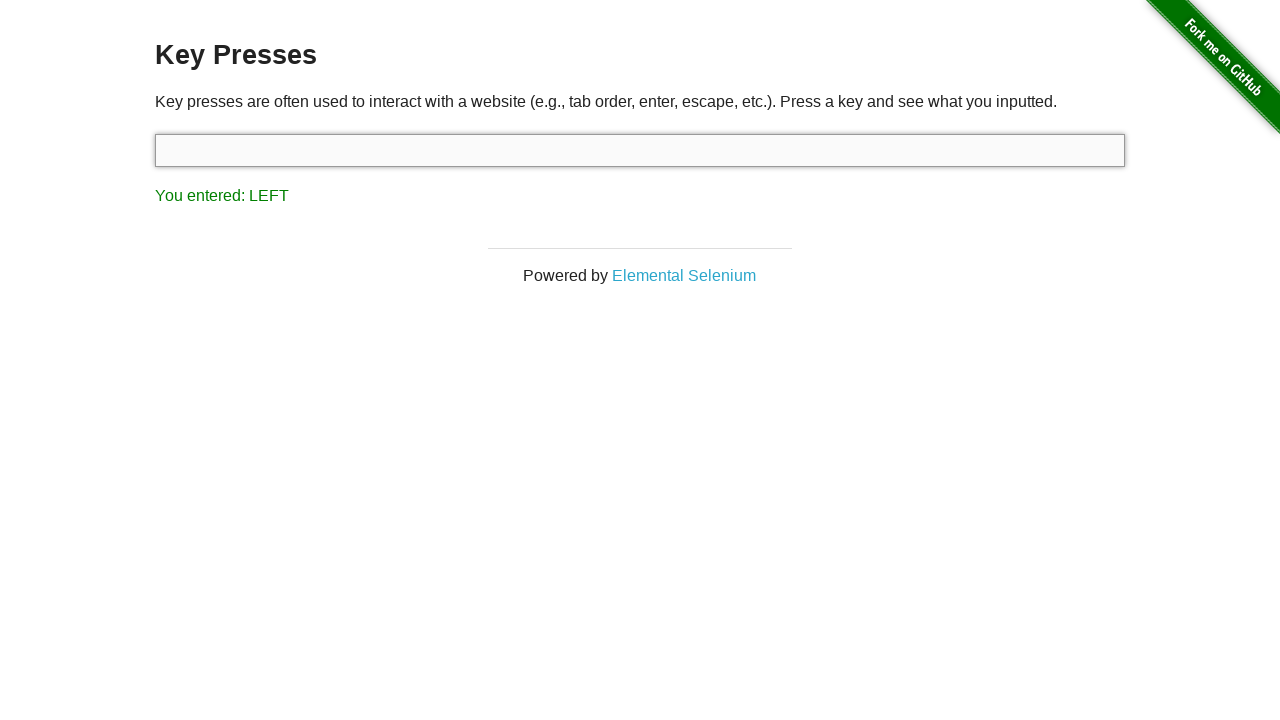